Tests sorting the Due column in ascending order using semantic class-based locators on table2

Starting URL: http://the-internet.herokuapp.com/tables

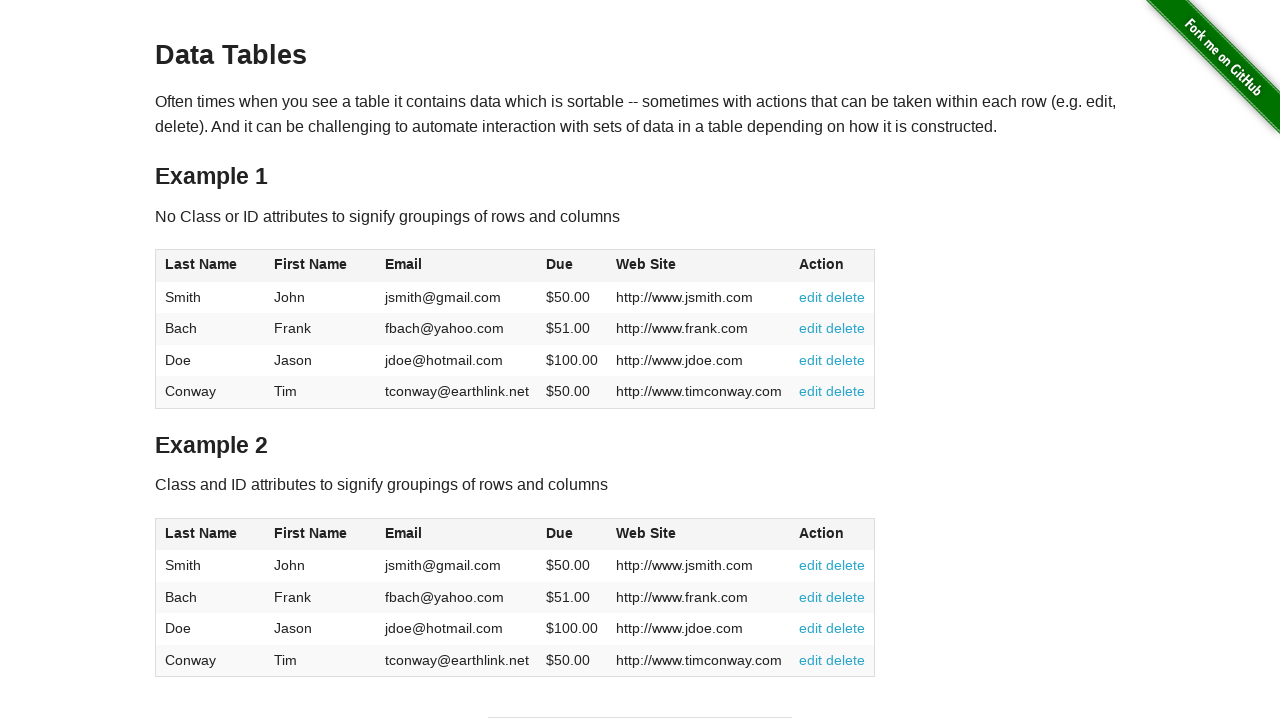

Clicked the Due column header in table2 to sort at (560, 533) on #table2 thead .dues
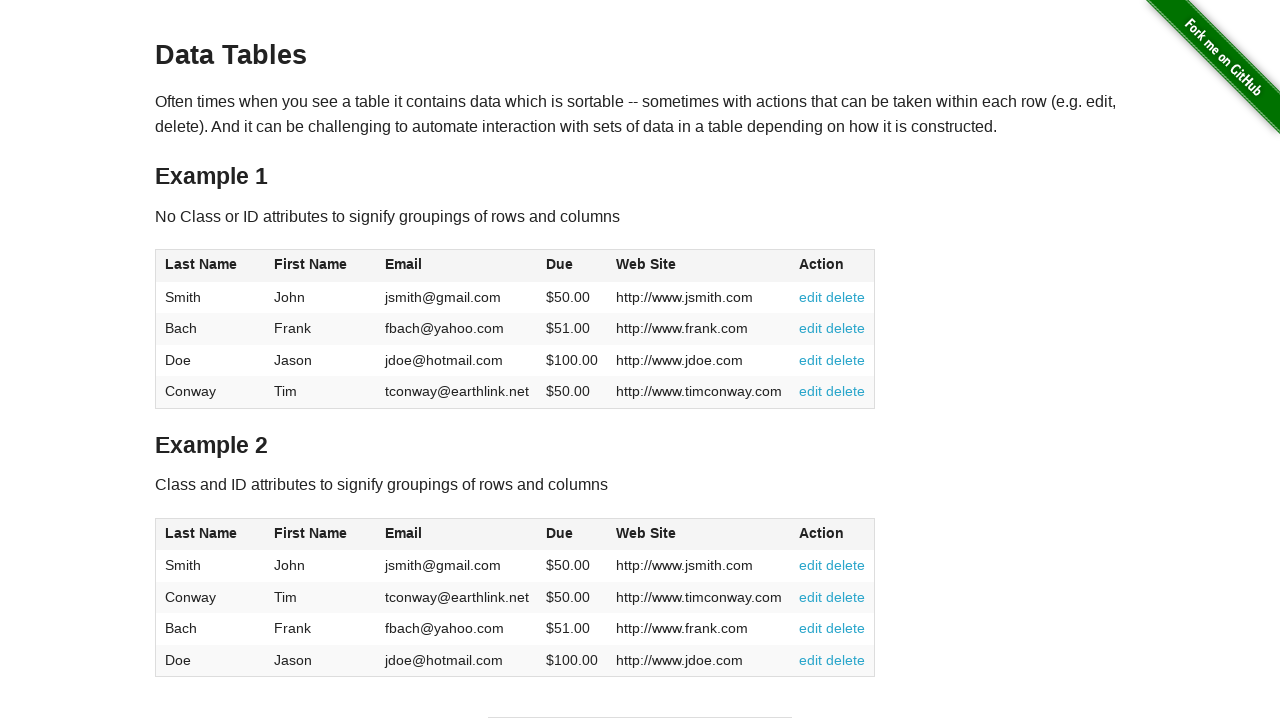

Due column data loaded in table2 body
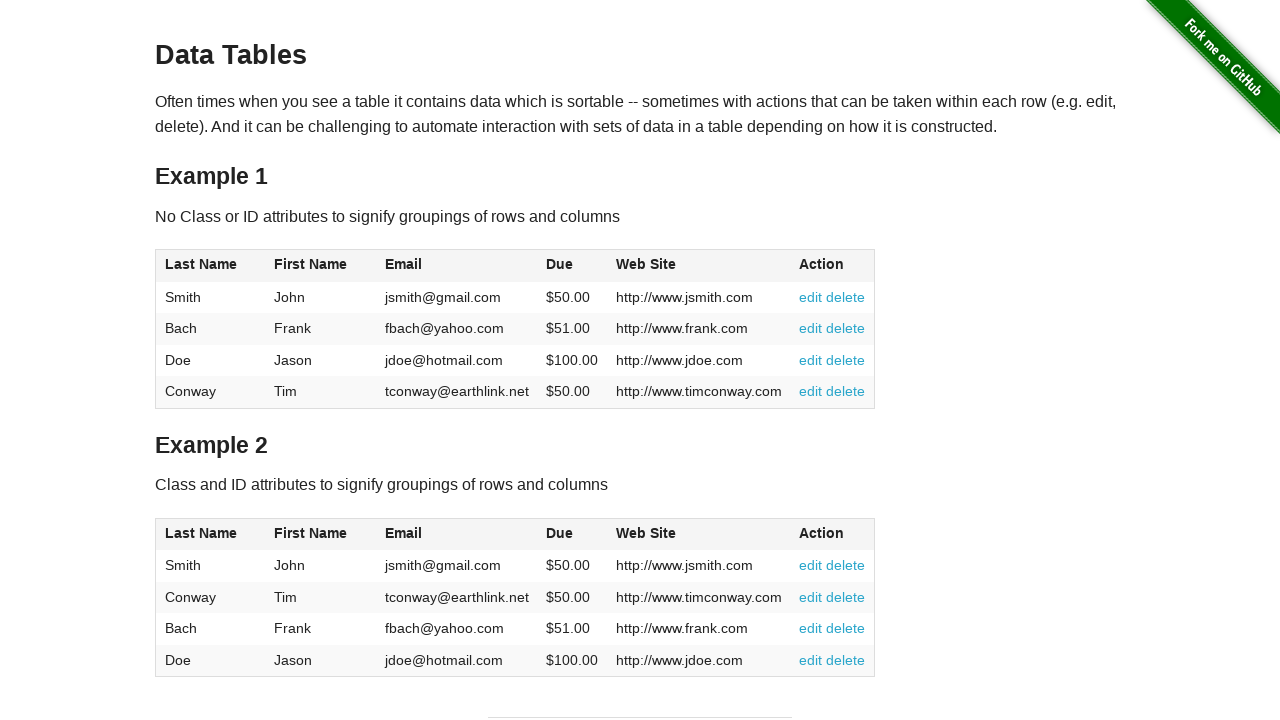

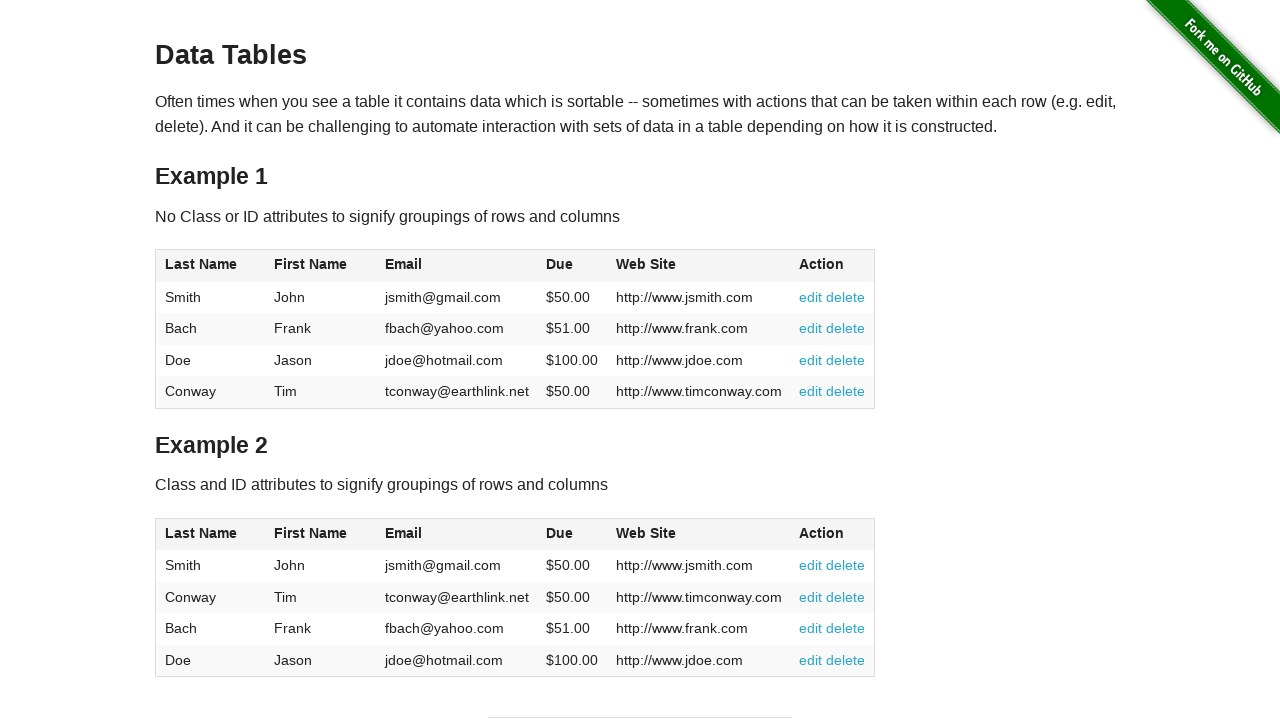